Tests mouse hover functionality by hovering over a dropdown button and then hovering over menu items (Mobiles and Laptops)

Starting URL: https://testautomationpractice.blogspot.com/

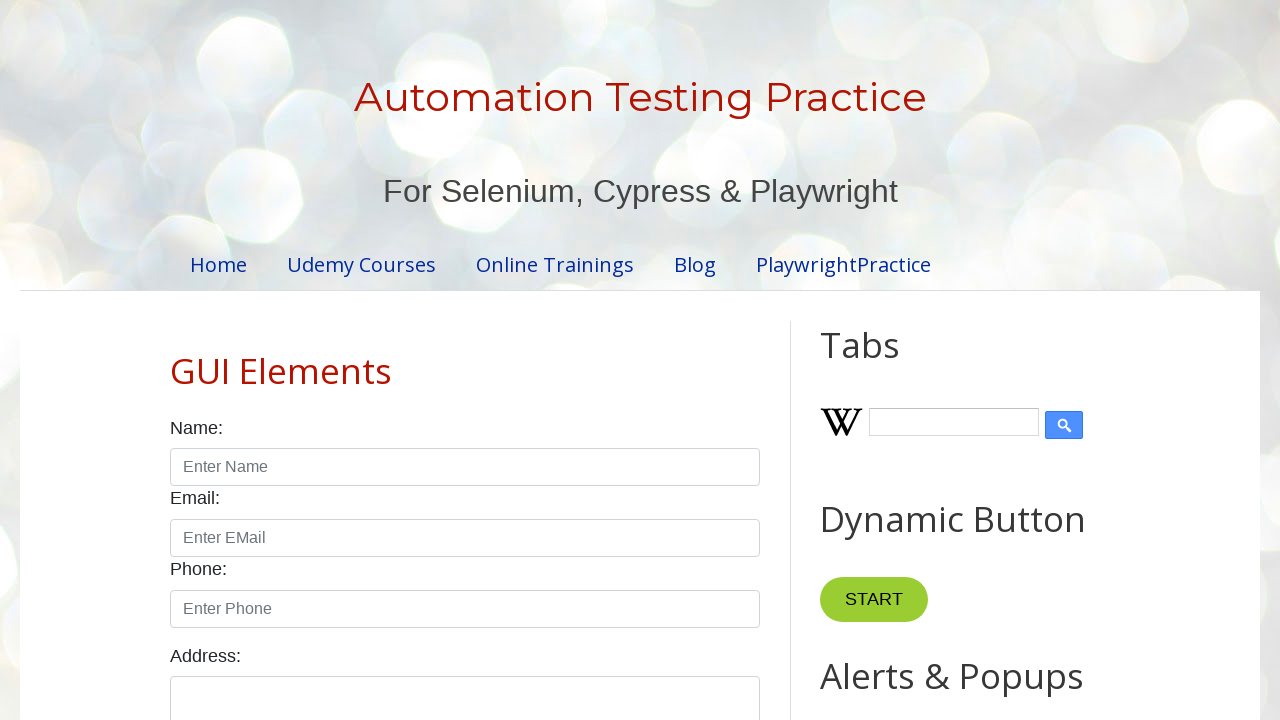

Located dropdown button element
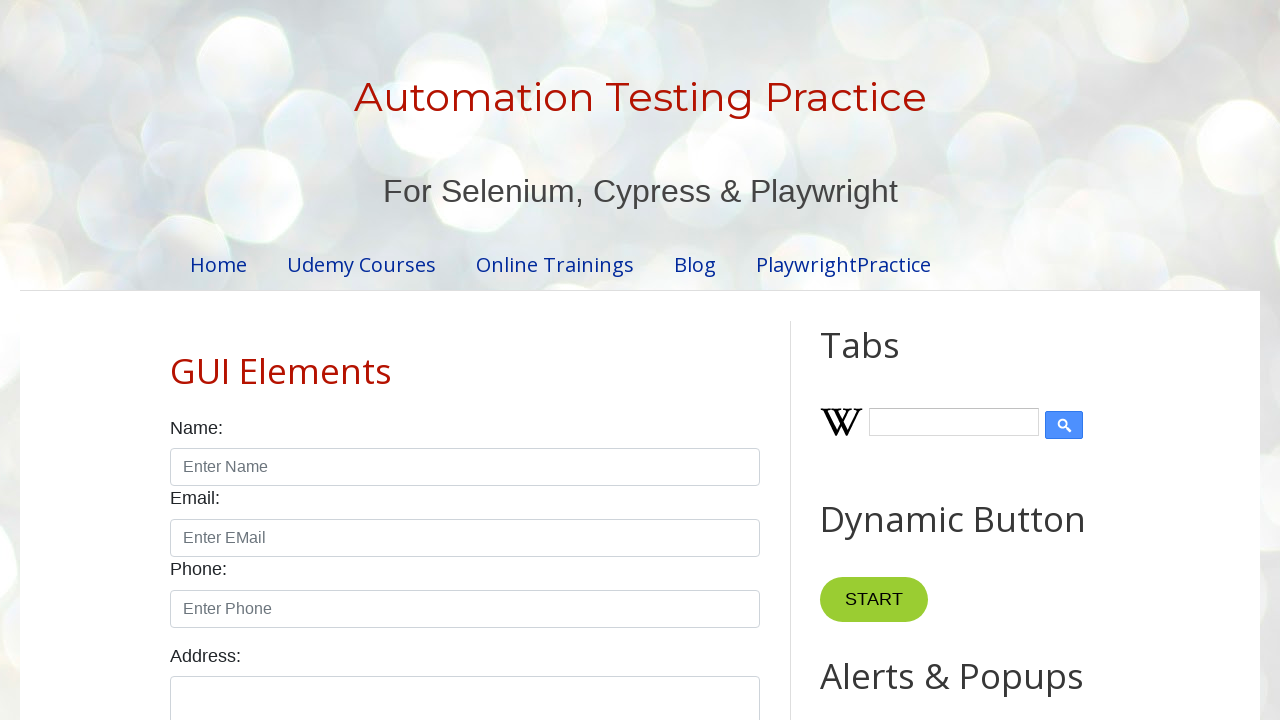

Located Mobiles menu item
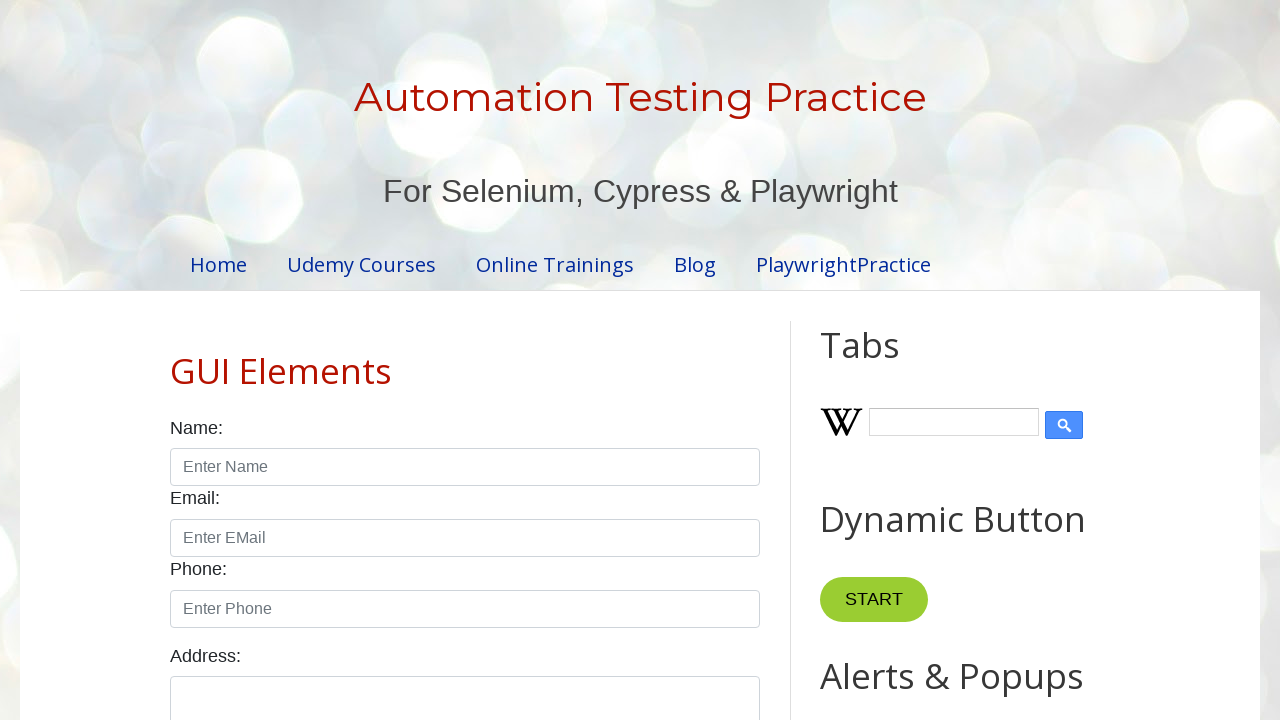

Located Laptops menu item
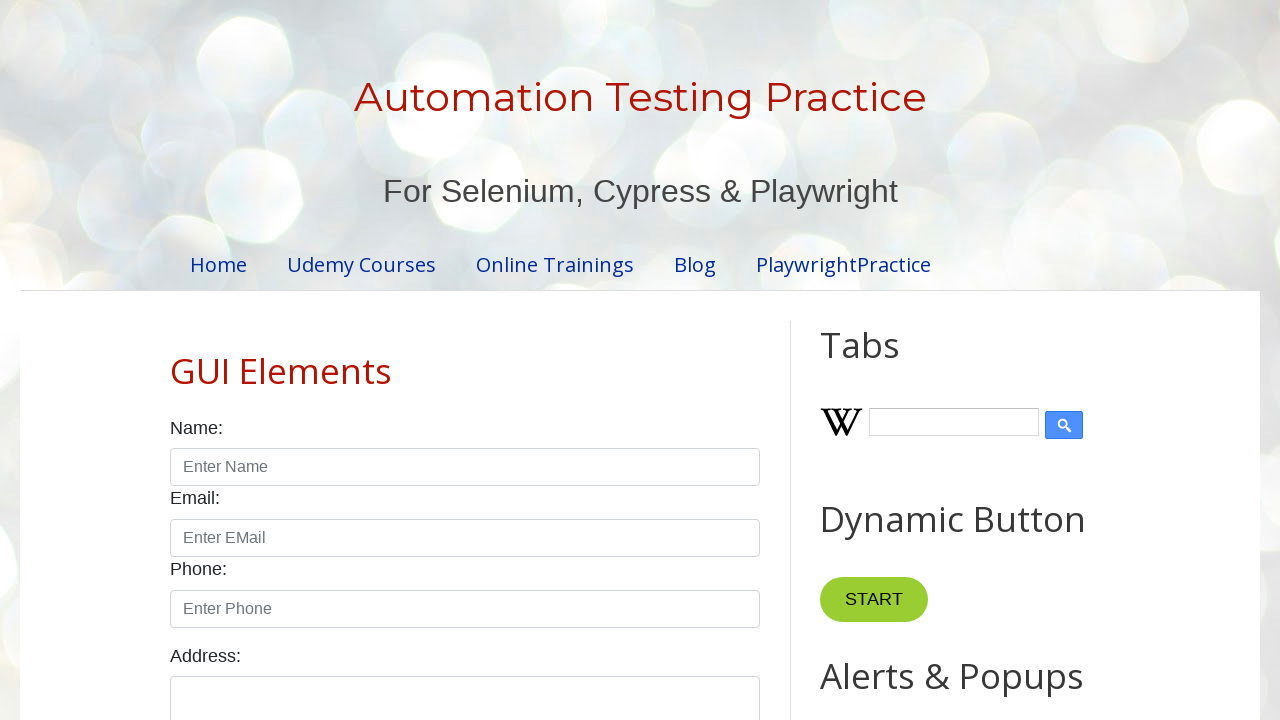

Hovered over dropdown button to reveal menu at (868, 360) on button[class='dropbtn']
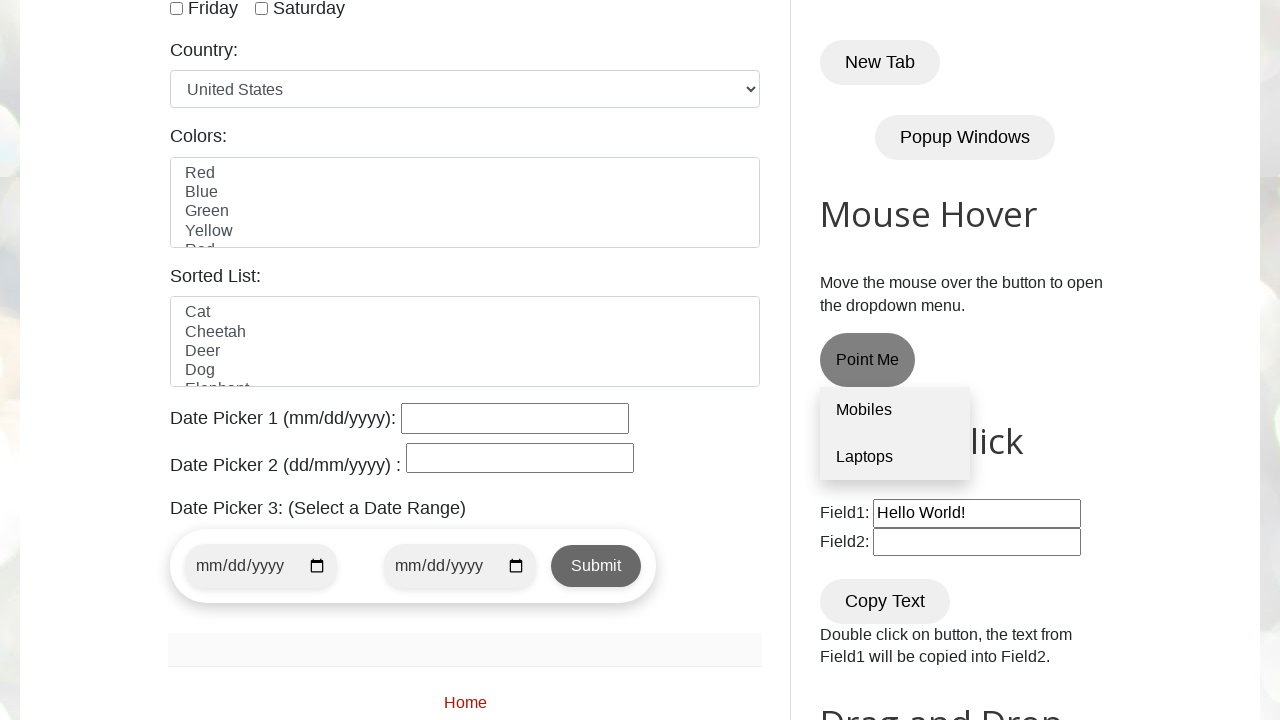

Hovered over Mobiles menu item at (895, 411) on xpath=//div[@class='dropdown-content']/a[1]
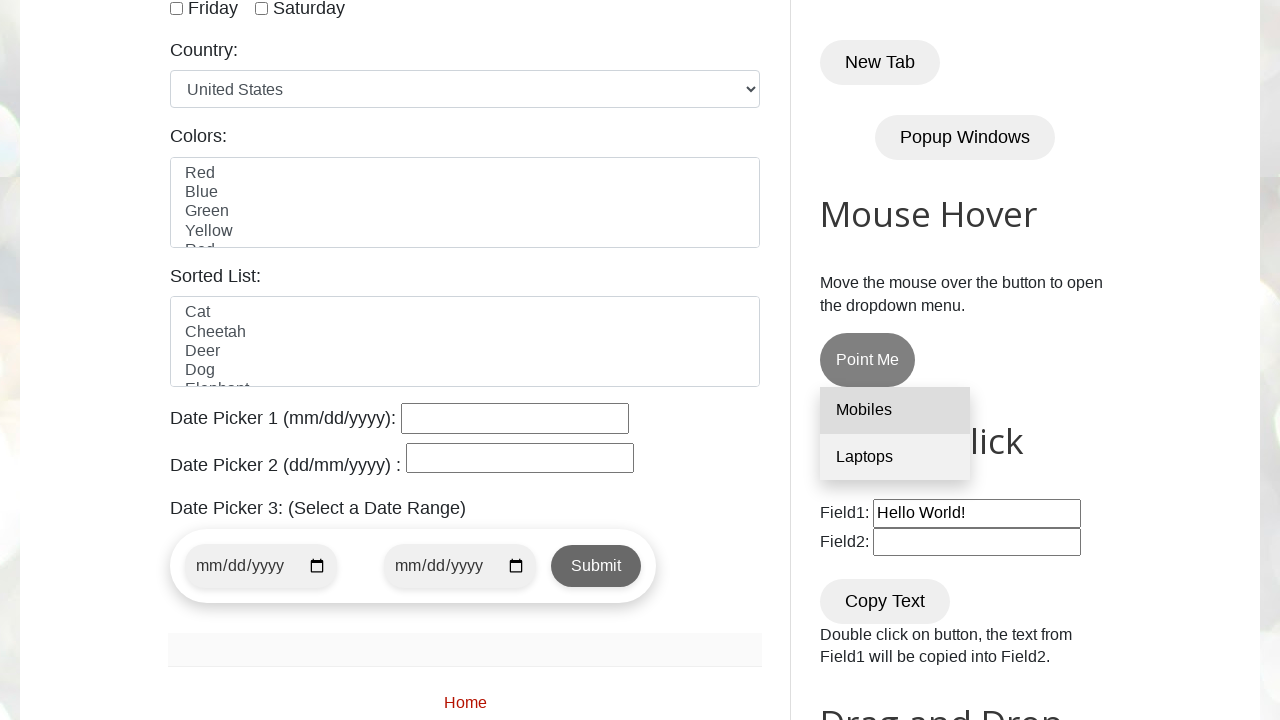

Hovered over Laptops menu item at (895, 457) on xpath=//div[@class='dropdown-content']/a[2]
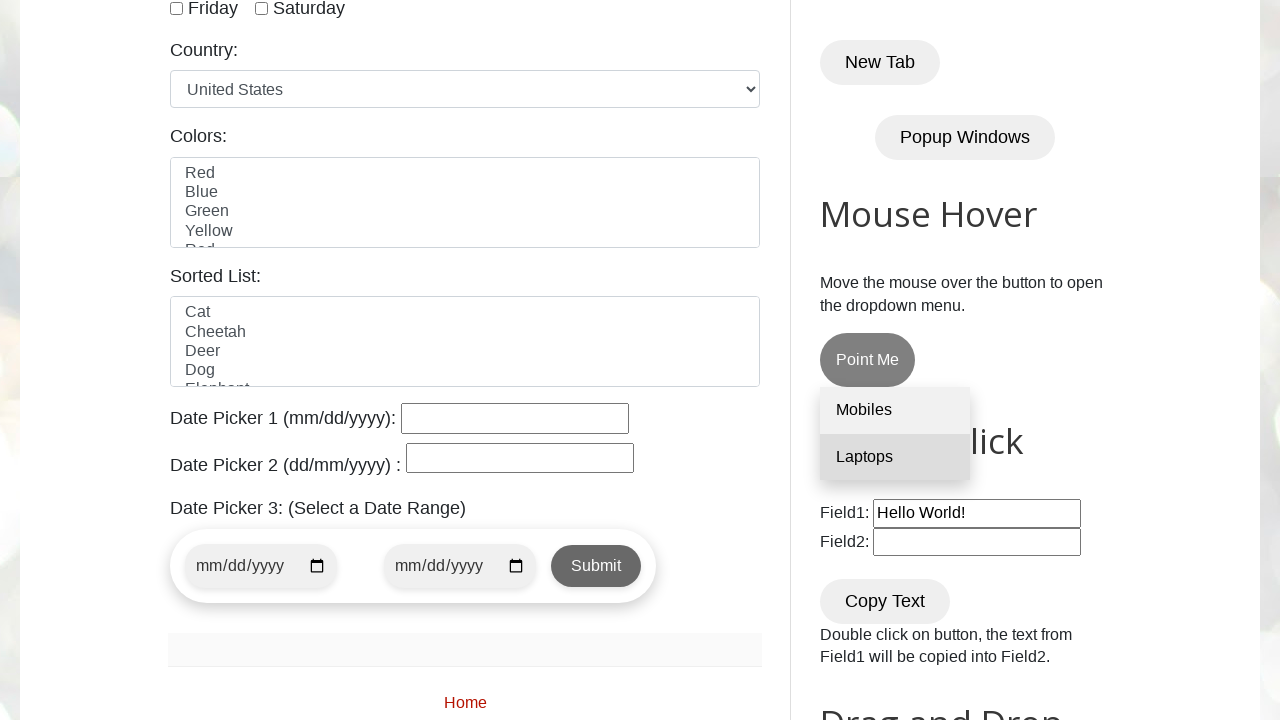

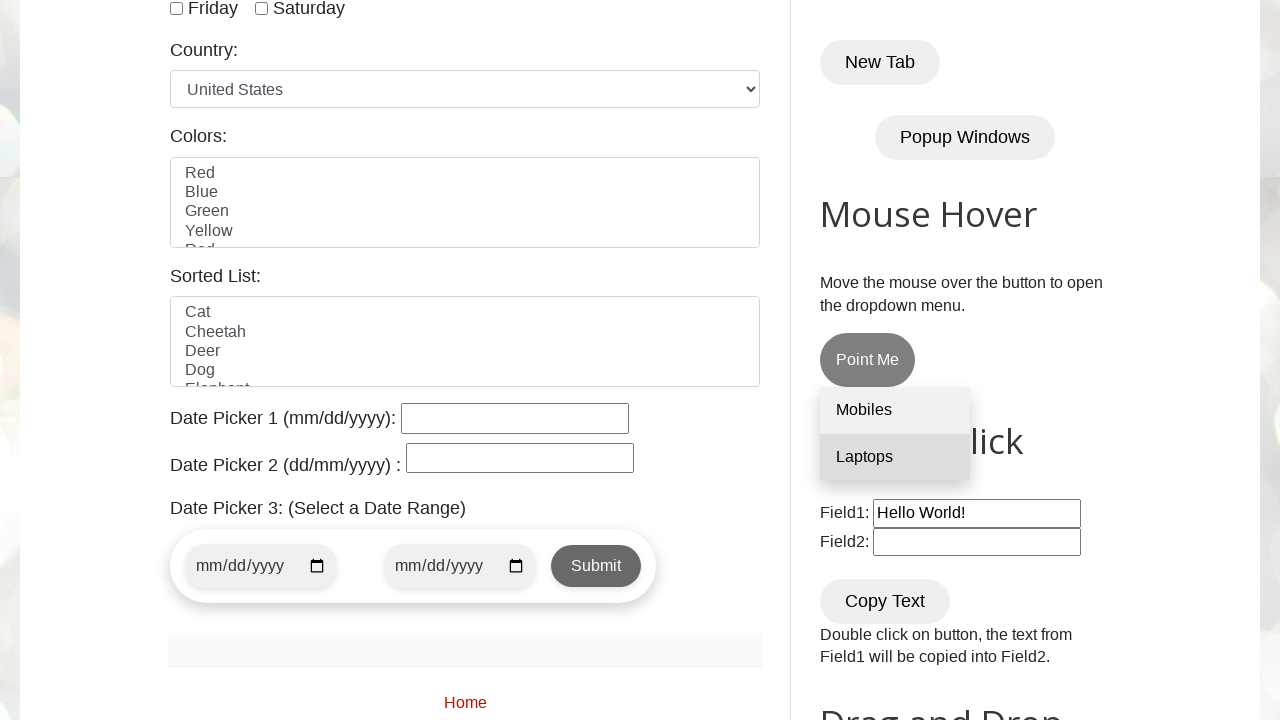